Tests handling a delayed JavaScript alert that appears after a timer

Starting URL: https://demoqa.com/alerts

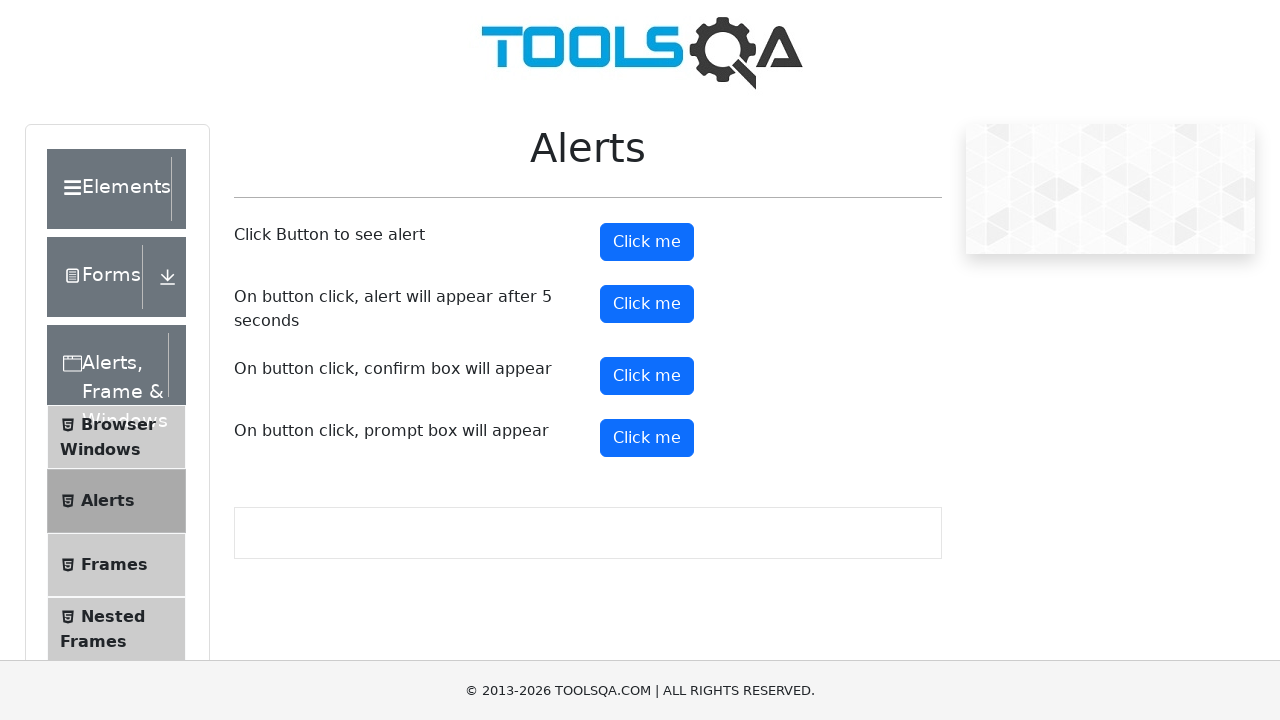

Set up dialog handler to automatically accept alerts
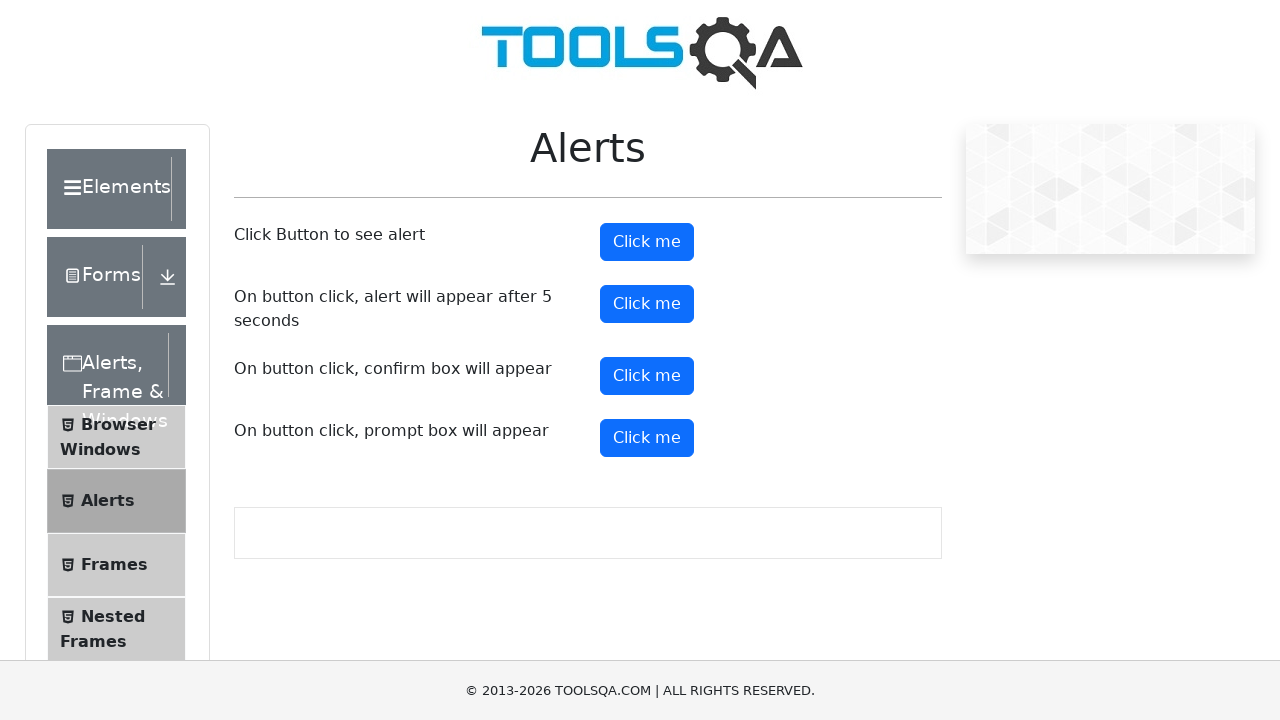

Clicked the timer alert button to trigger delayed alert at (647, 304) on #timerAlertButton
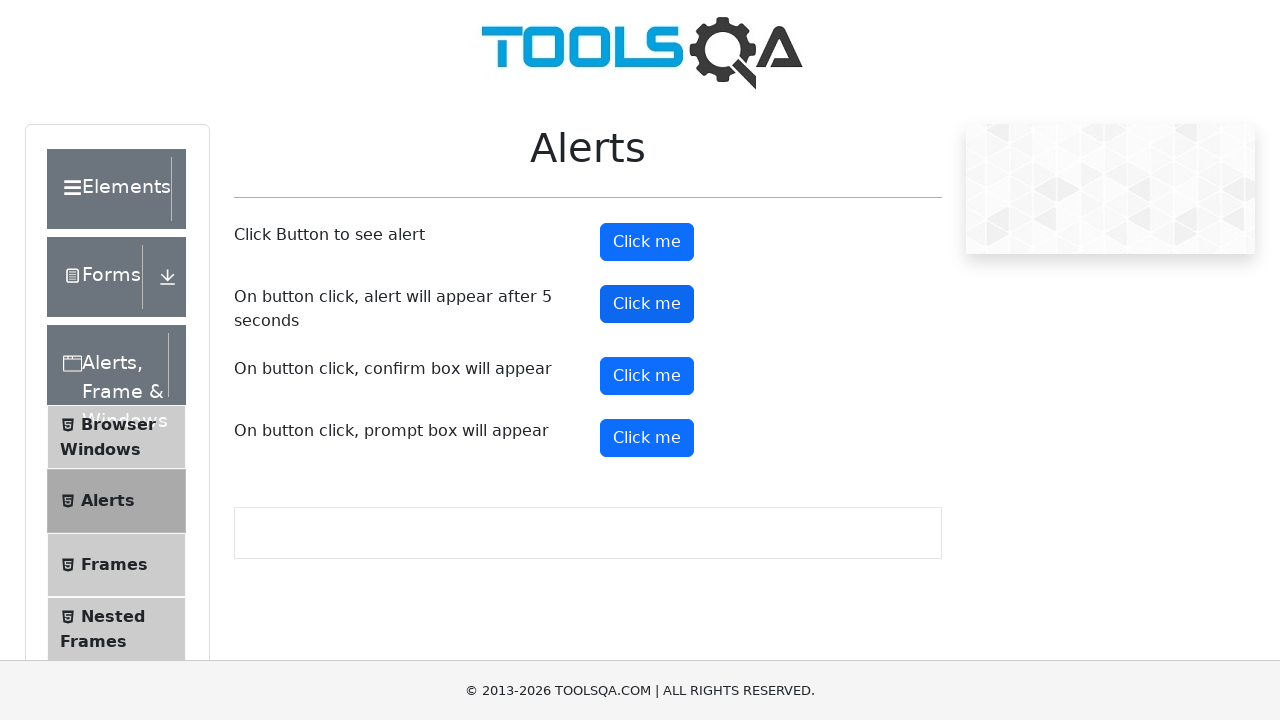

Confirmed timer alert appeared and was handled after delay
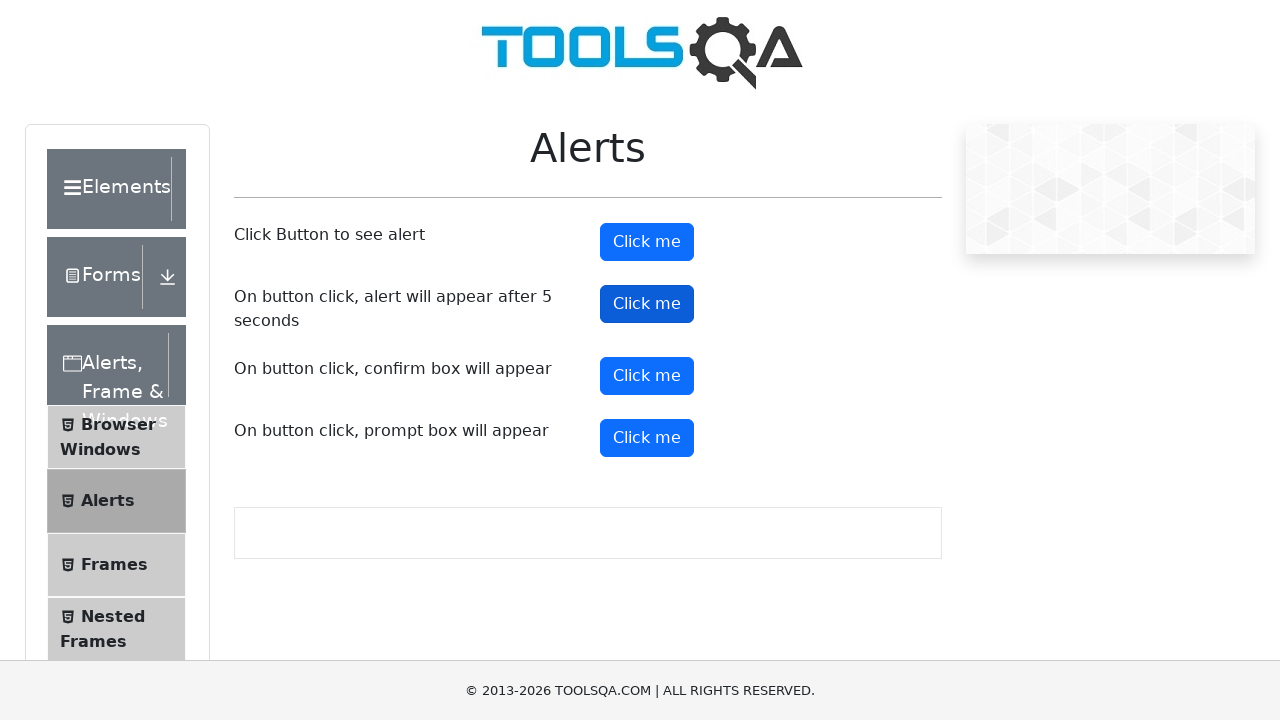

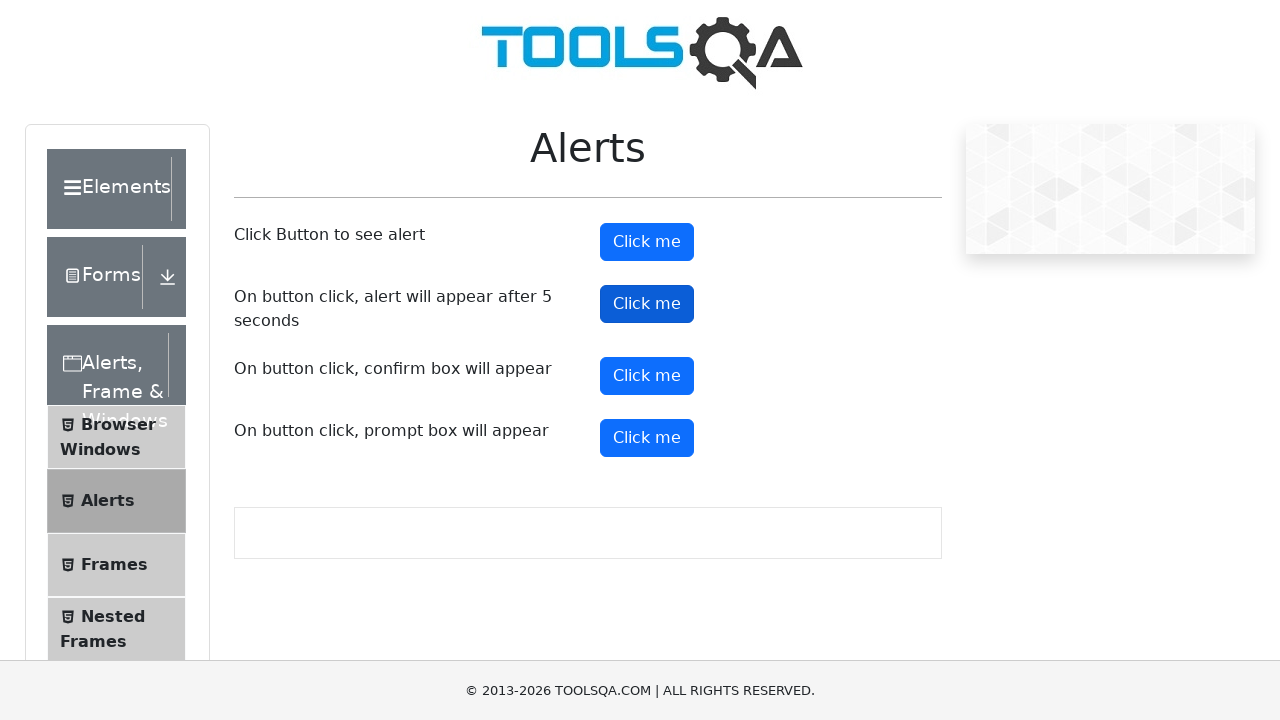